Tests navigation to the Status Codes page by clicking on the Status Codes link from the homepage and verifying the page loads correctly with status code information.

Starting URL: https://the-internet.herokuapp.com/

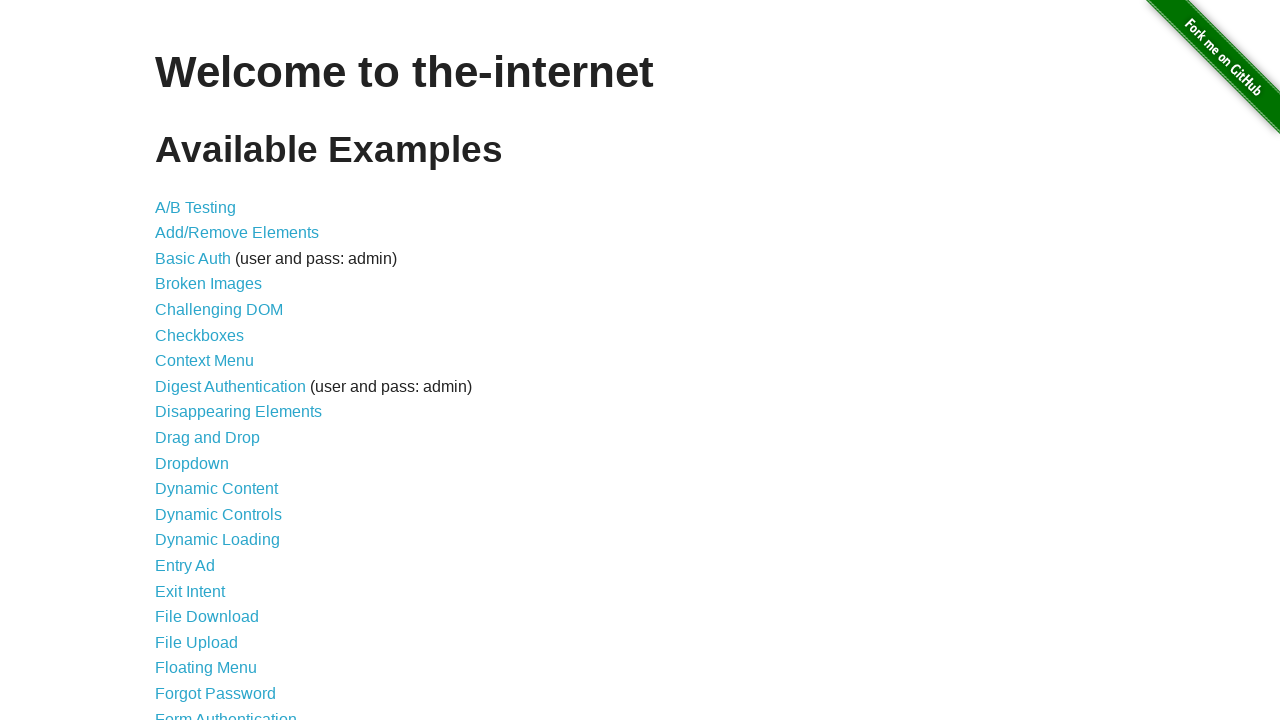

Clicked on 'Status Codes' link from homepage at (203, 600) on a:has-text('Status Codes')
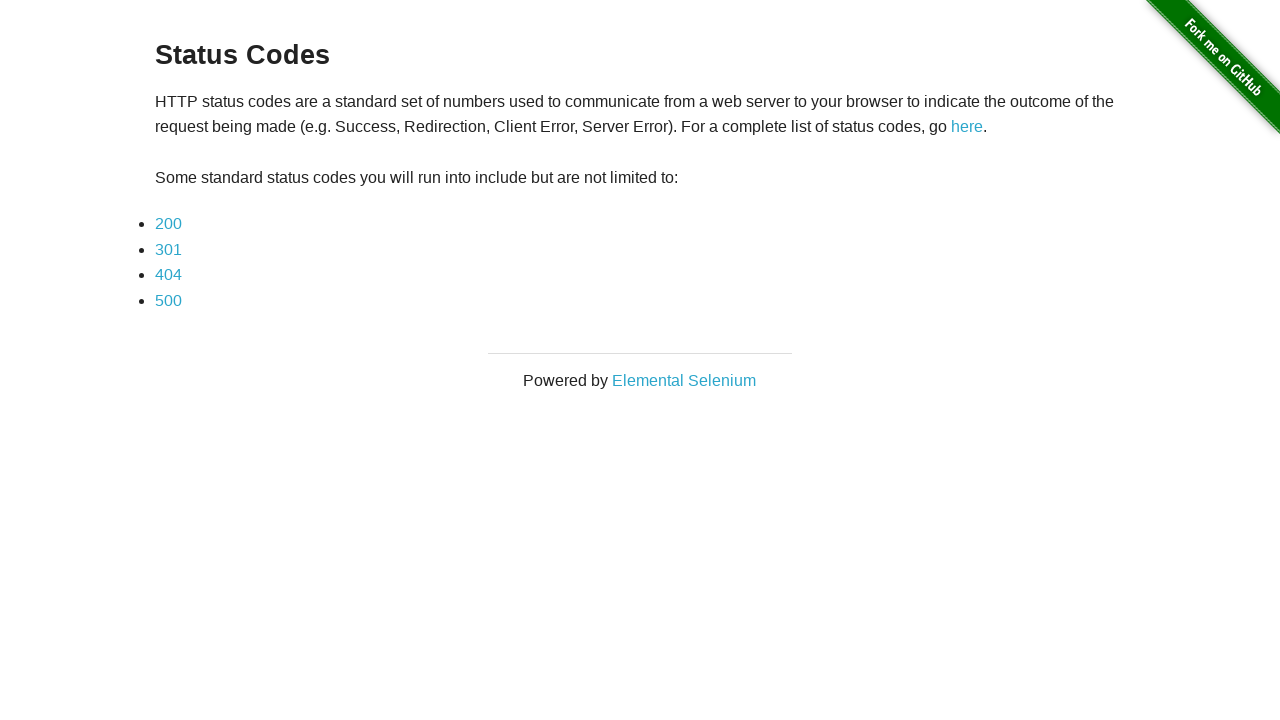

Status Codes page loaded with main title visible
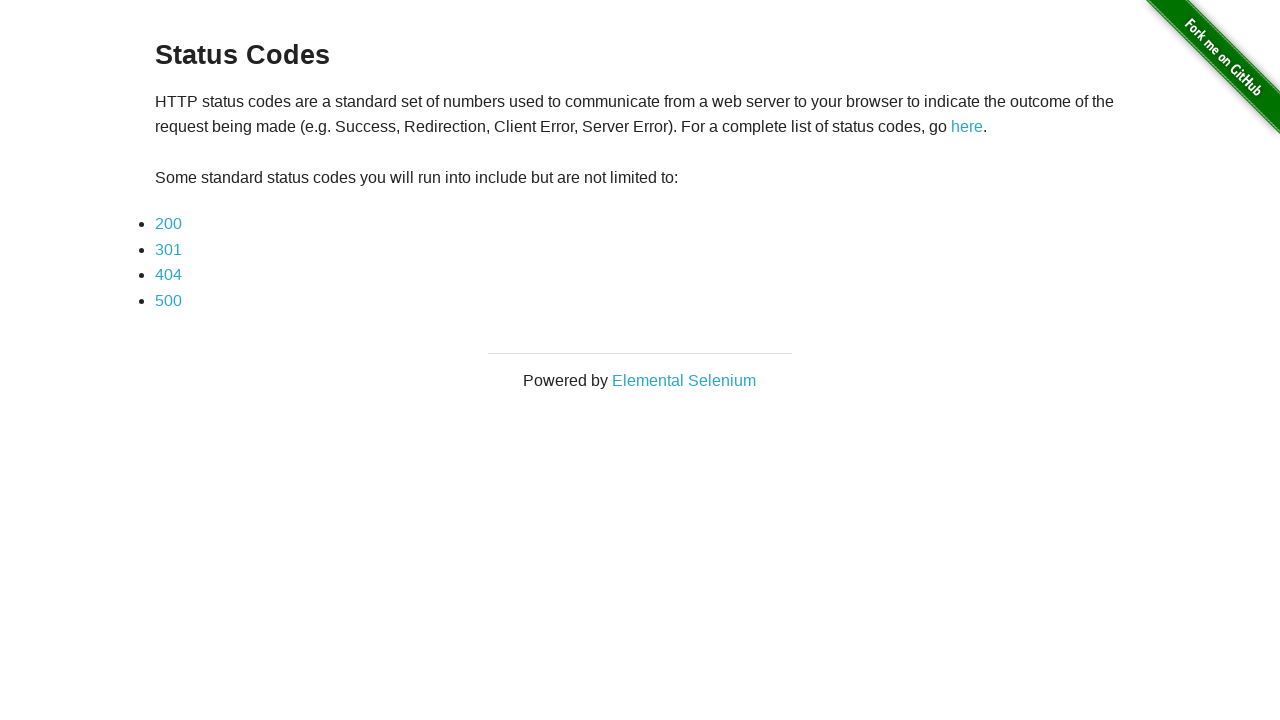

Status code description content verified to be present
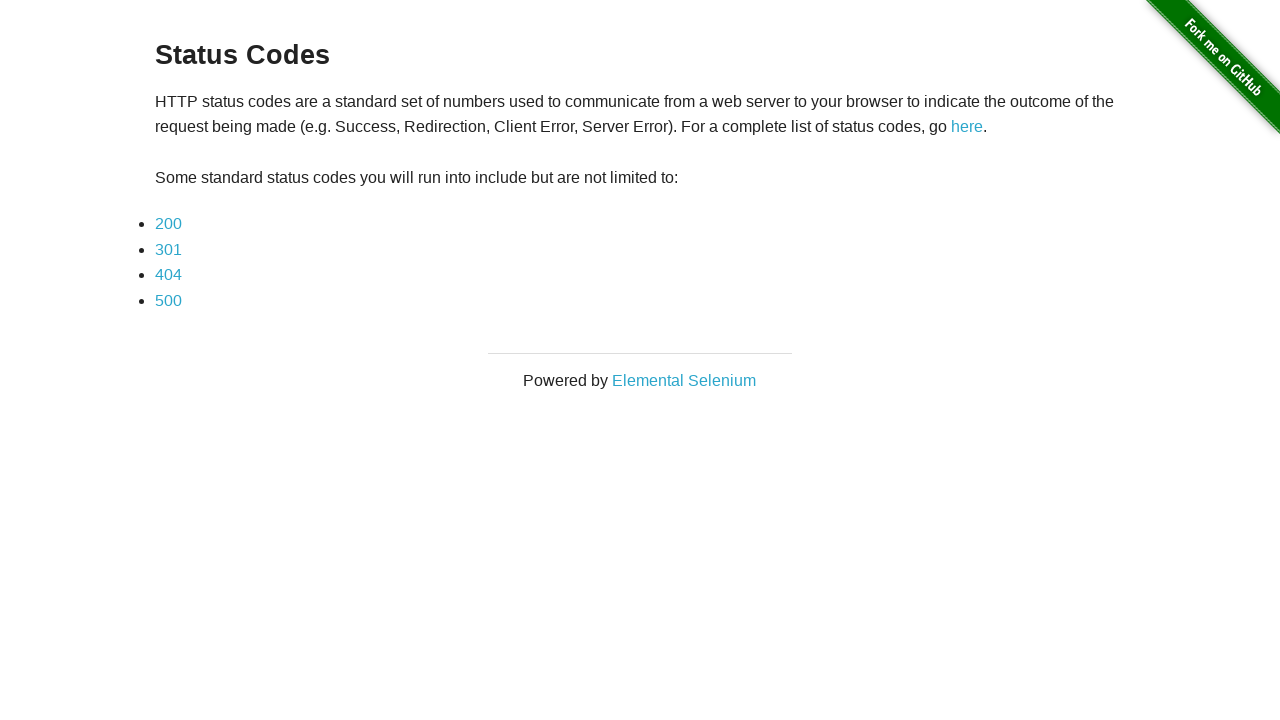

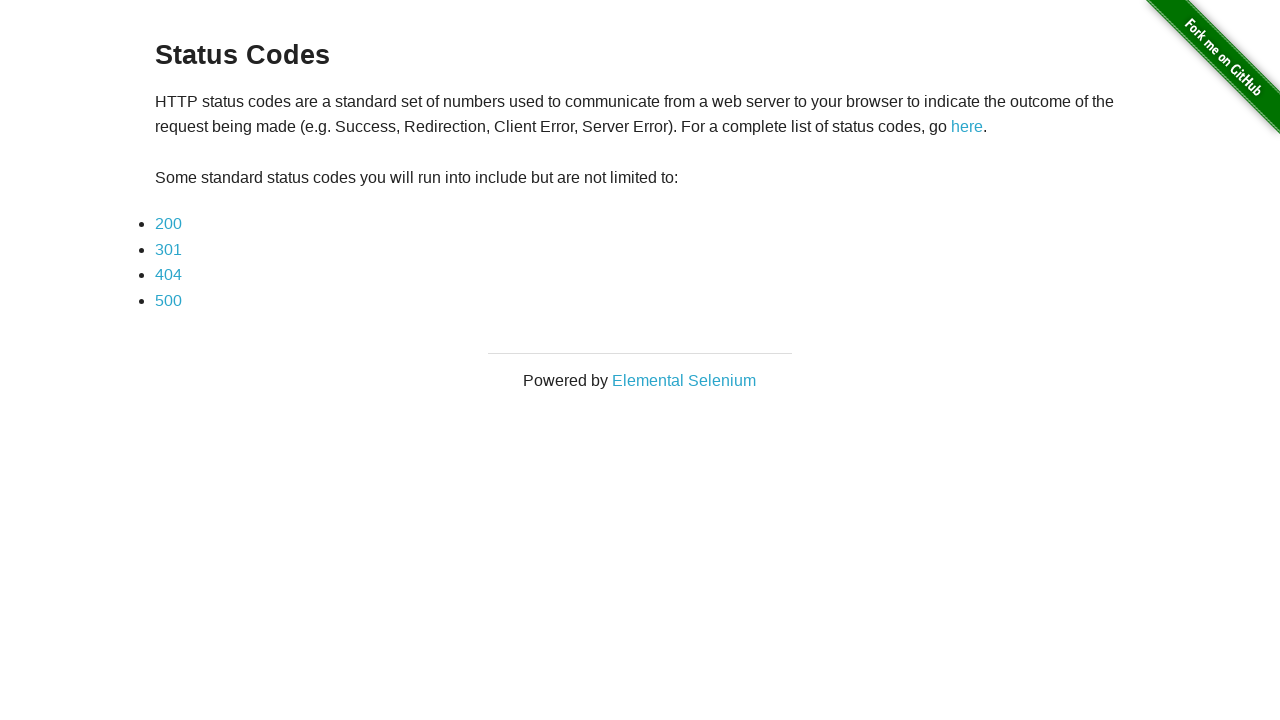